Tests Microsoft search functionality by searching for "Herman Xiao"

Starting URL: http://www.microsoft.com

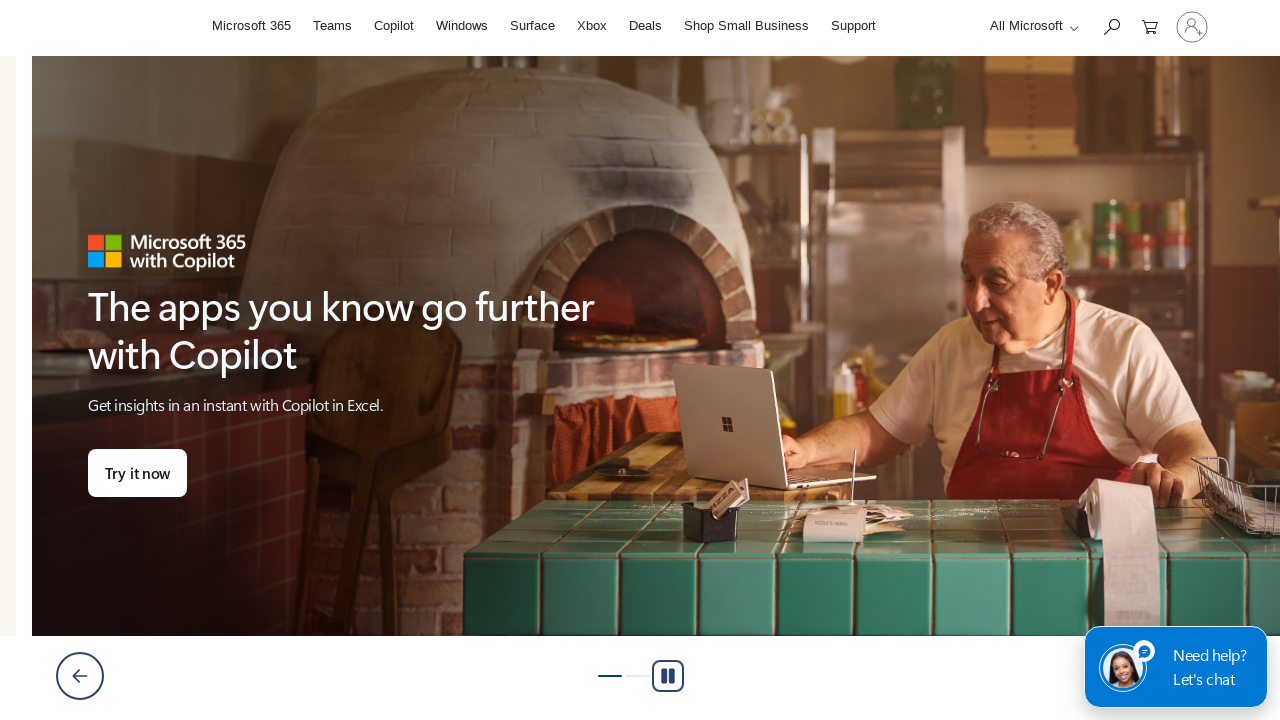

Clicked search icon to expand searchbox at (1111, 26) on #search
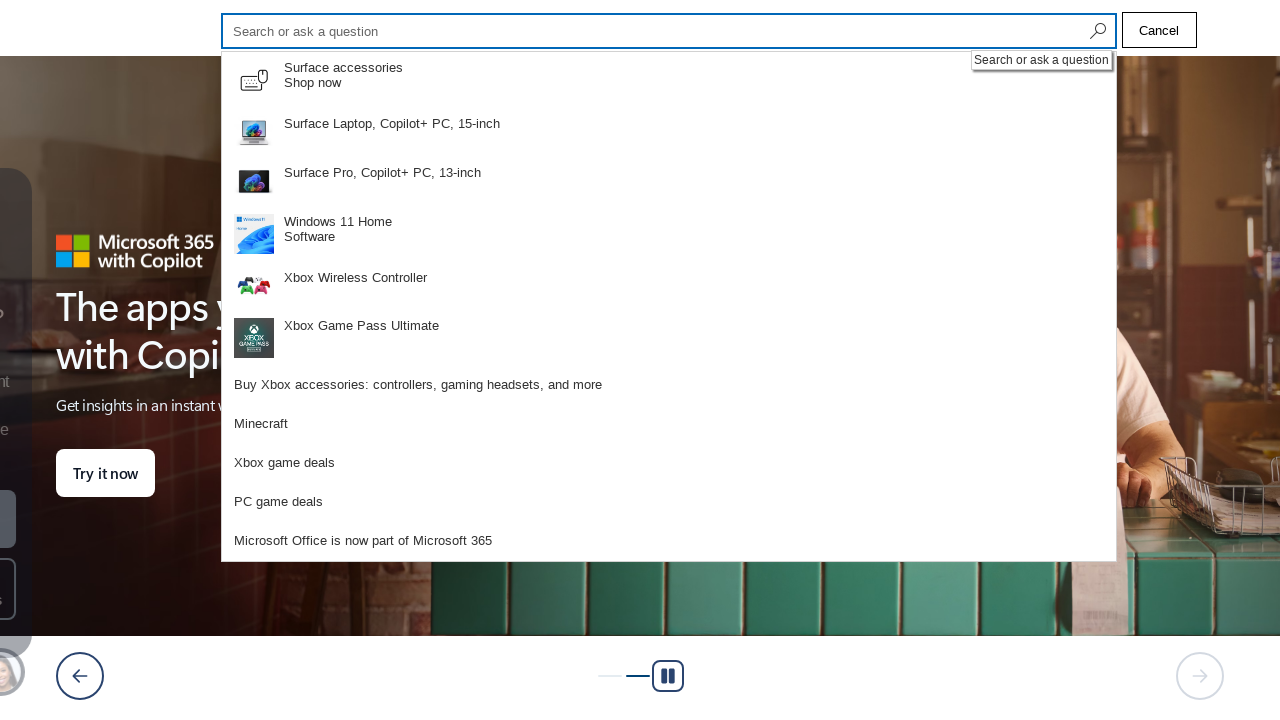

Typed 'Herman Xiao' into search field on #cli_shellHeaderSearchInput
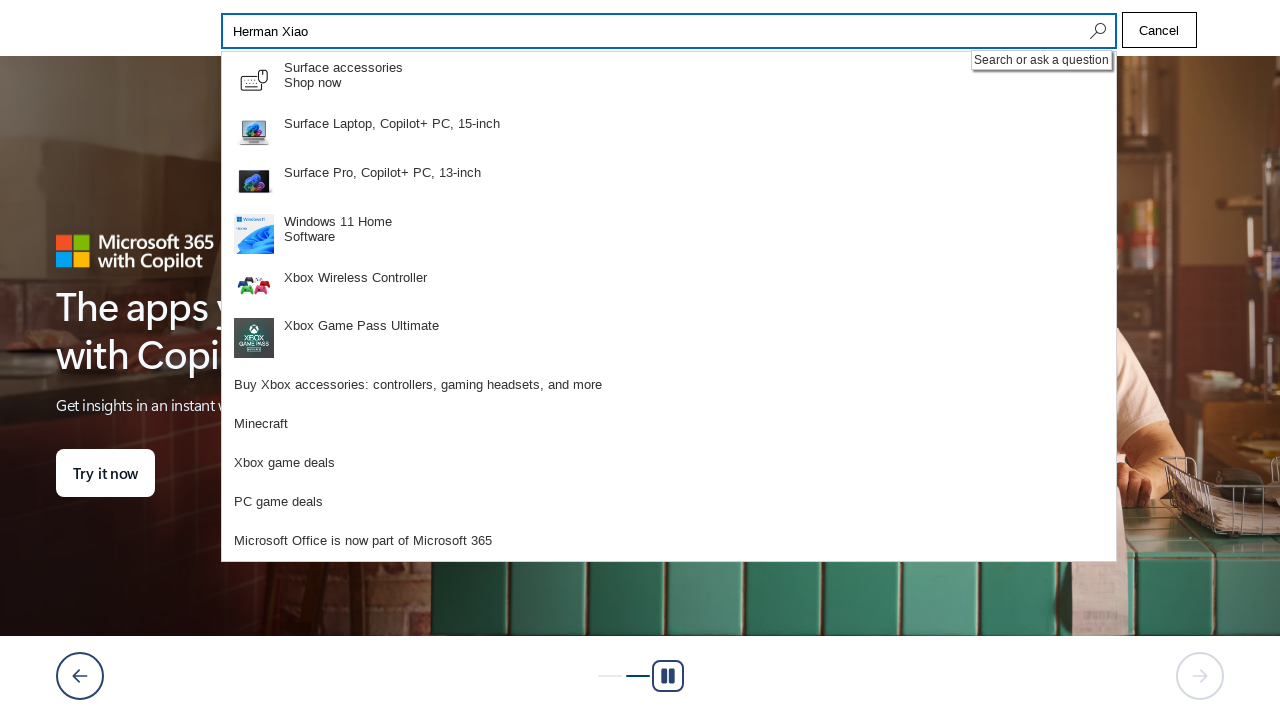

Clicked search icon to execute search for Herman Xiao at (1096, 31) on #search
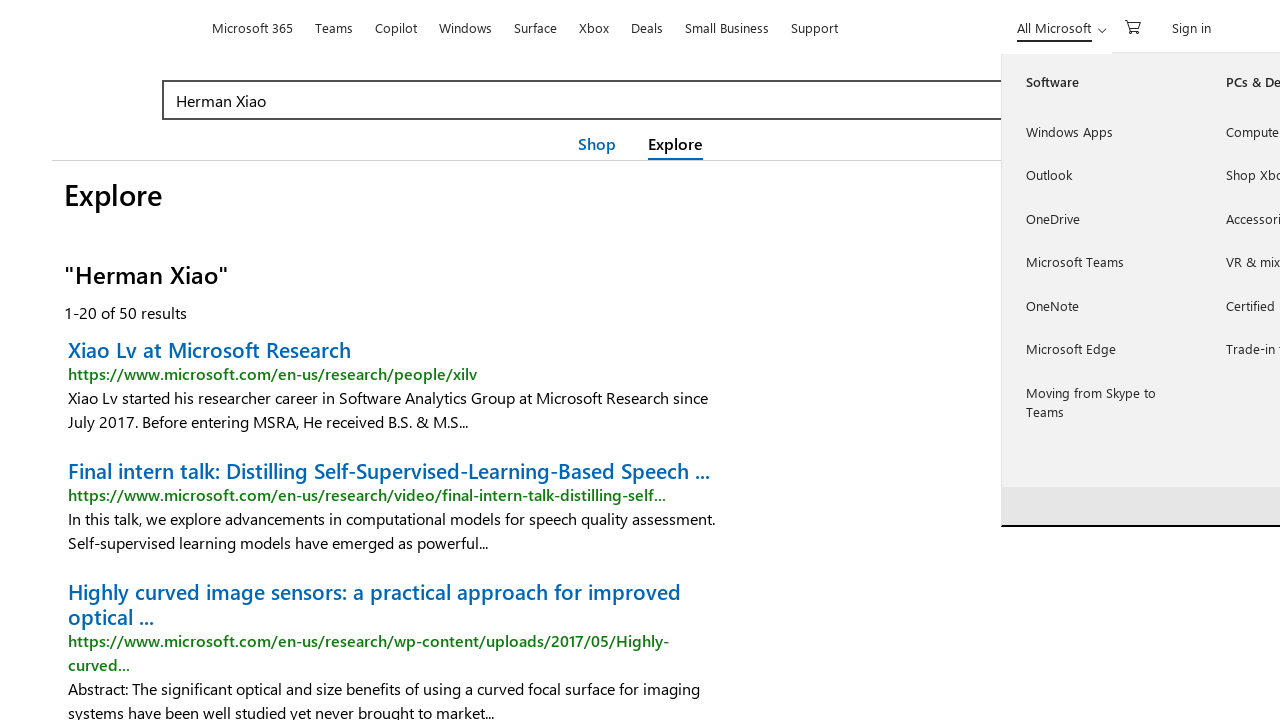

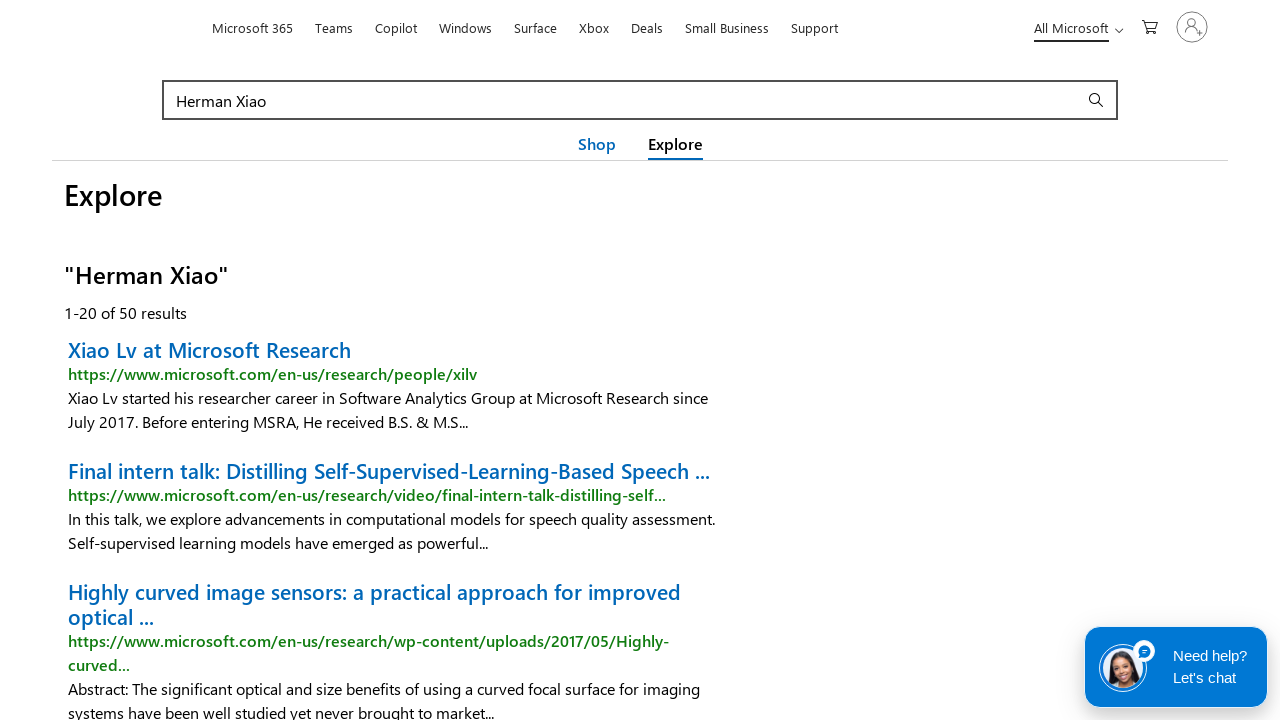